Tests drag and drop functionality by dragging an element to a droppable target within an iframe

Starting URL: https://jqueryui.com/droppable/

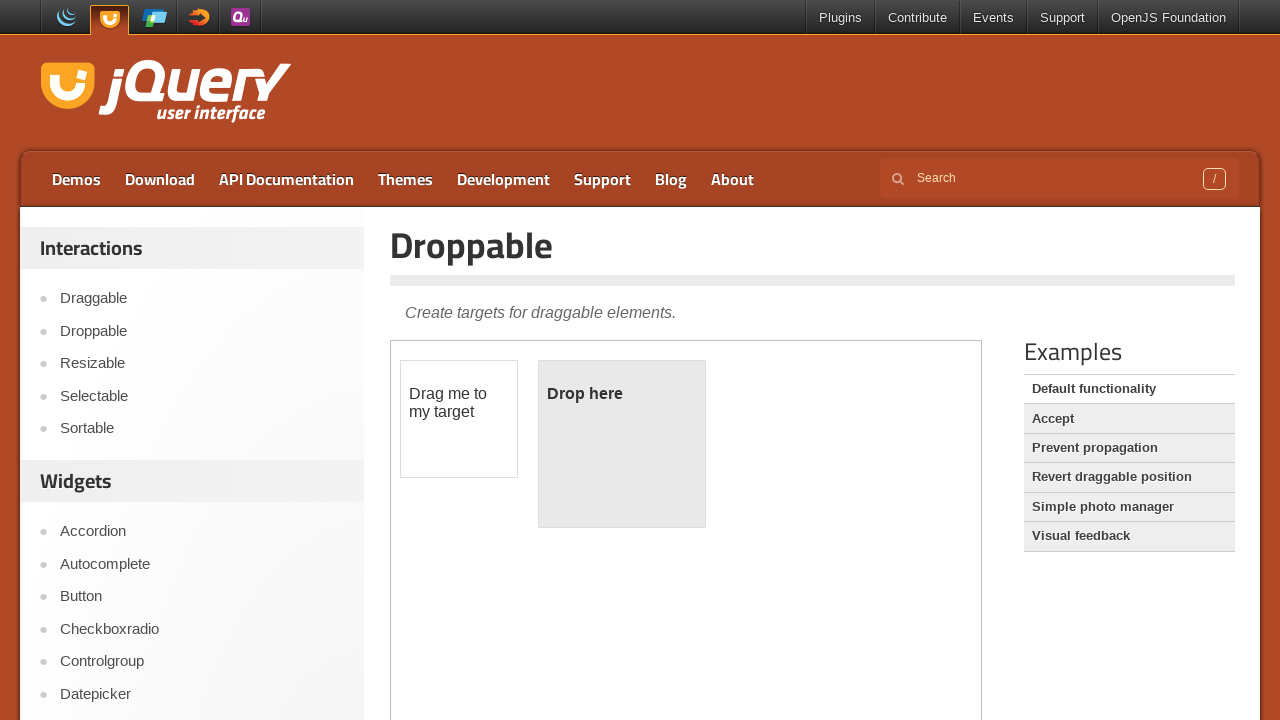

Located the demo iframe
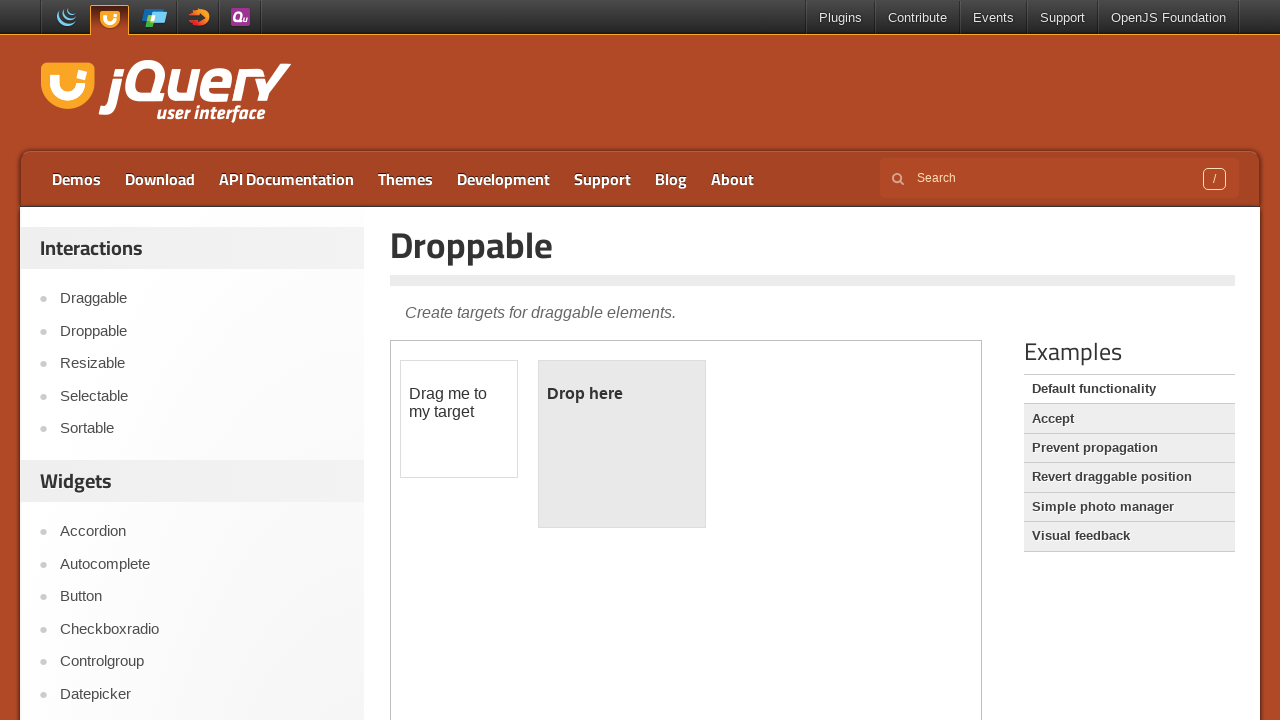

Located the draggable element within the iframe
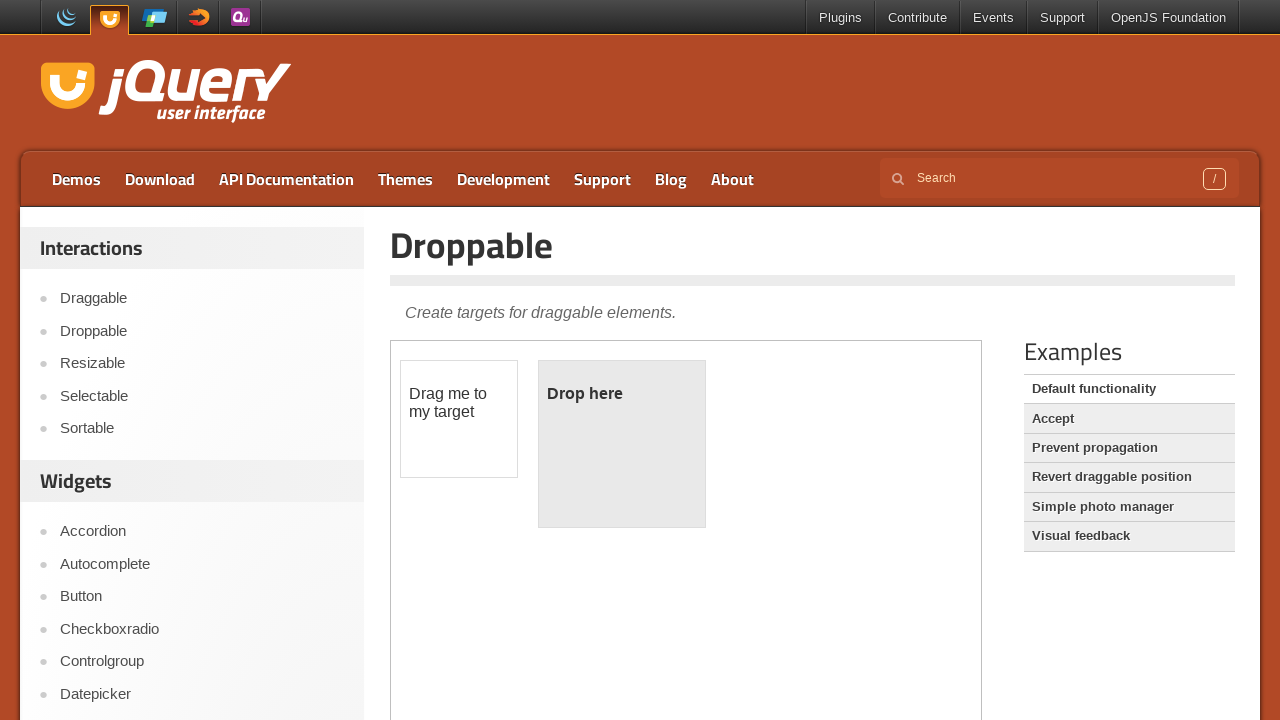

Located the droppable target element within the iframe
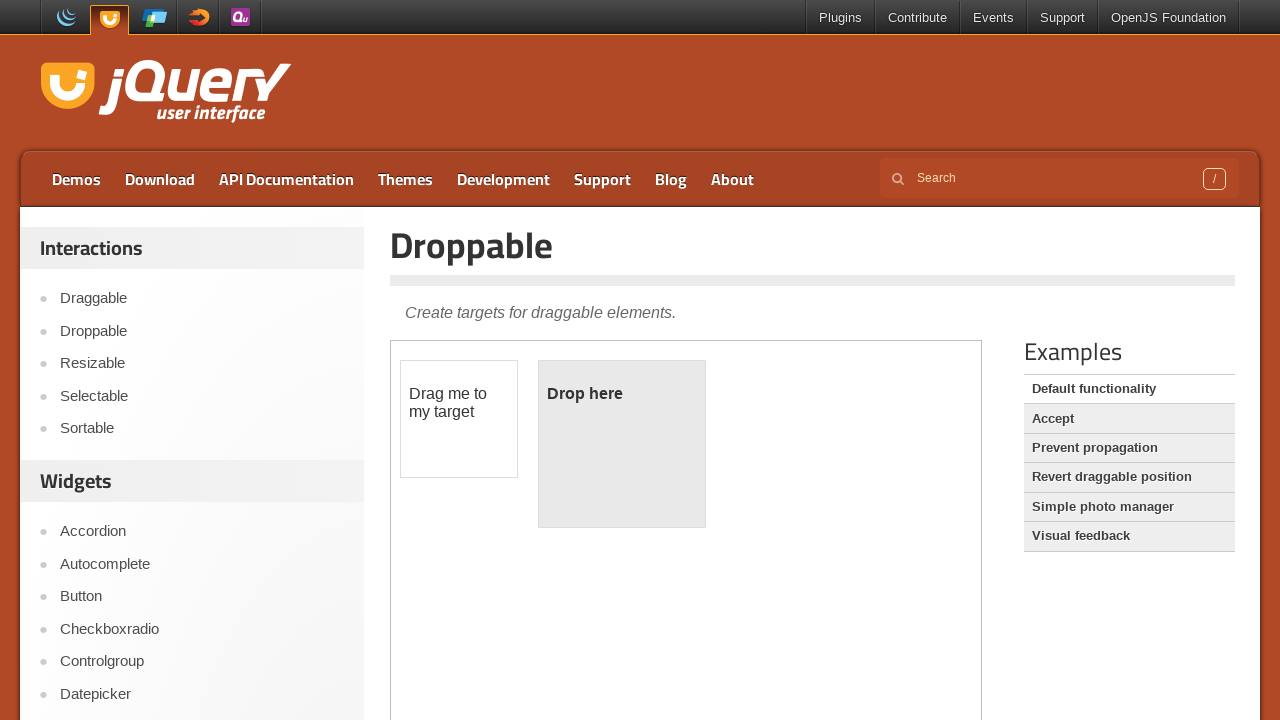

Dragged the draggable element to the droppable target at (622, 444)
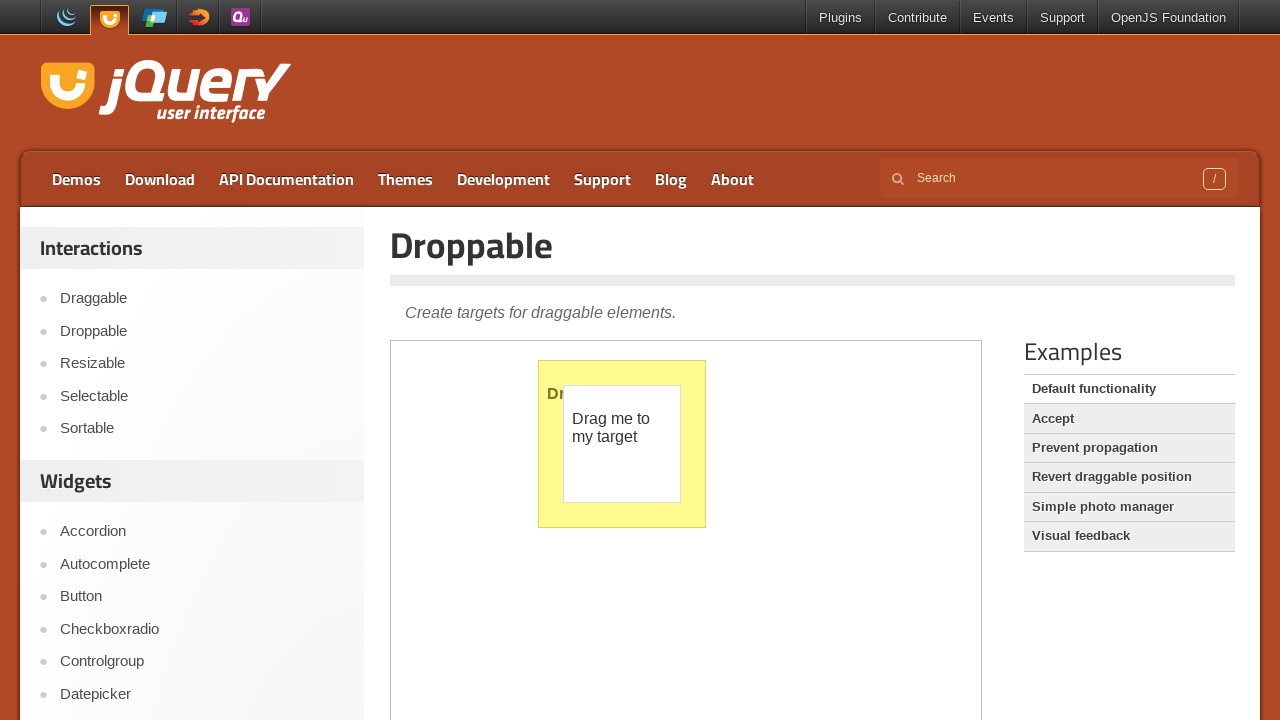

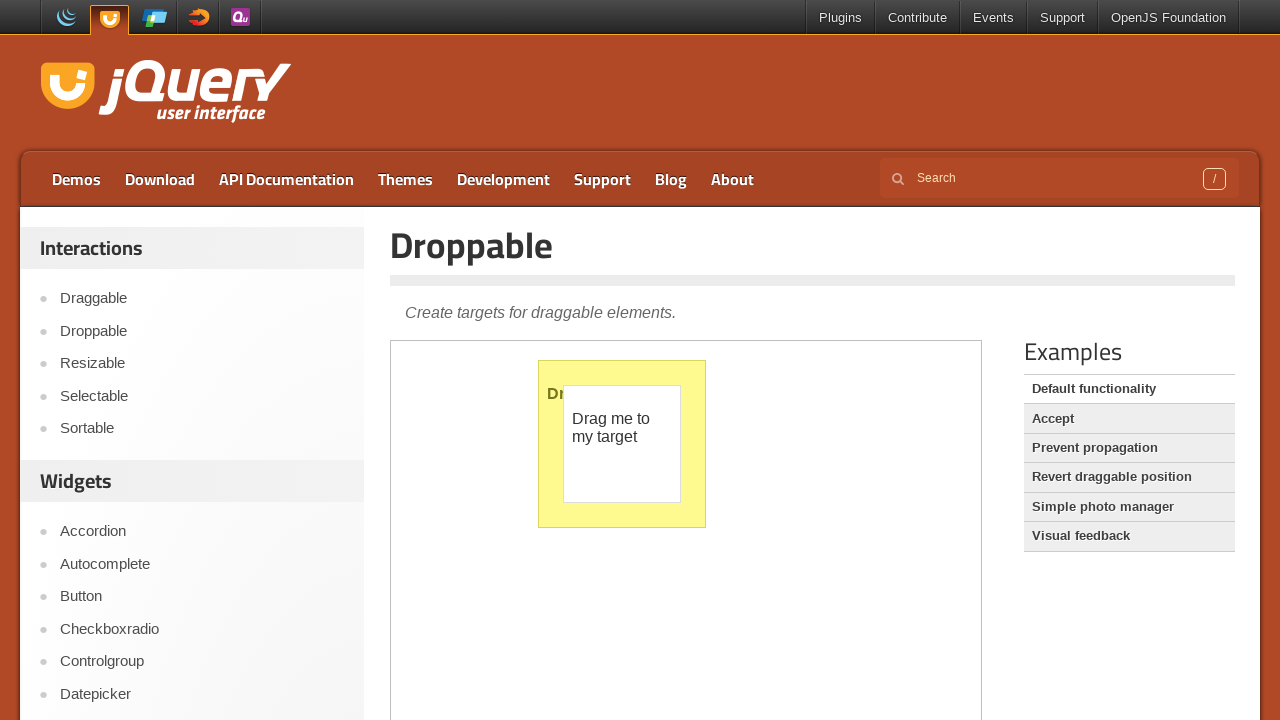